Tests clicking on the LISTS link element on the search bar page

Starting URL: https://popageorgianvictor.github.io/PUBLISHED-WEBPAGES/search_bar

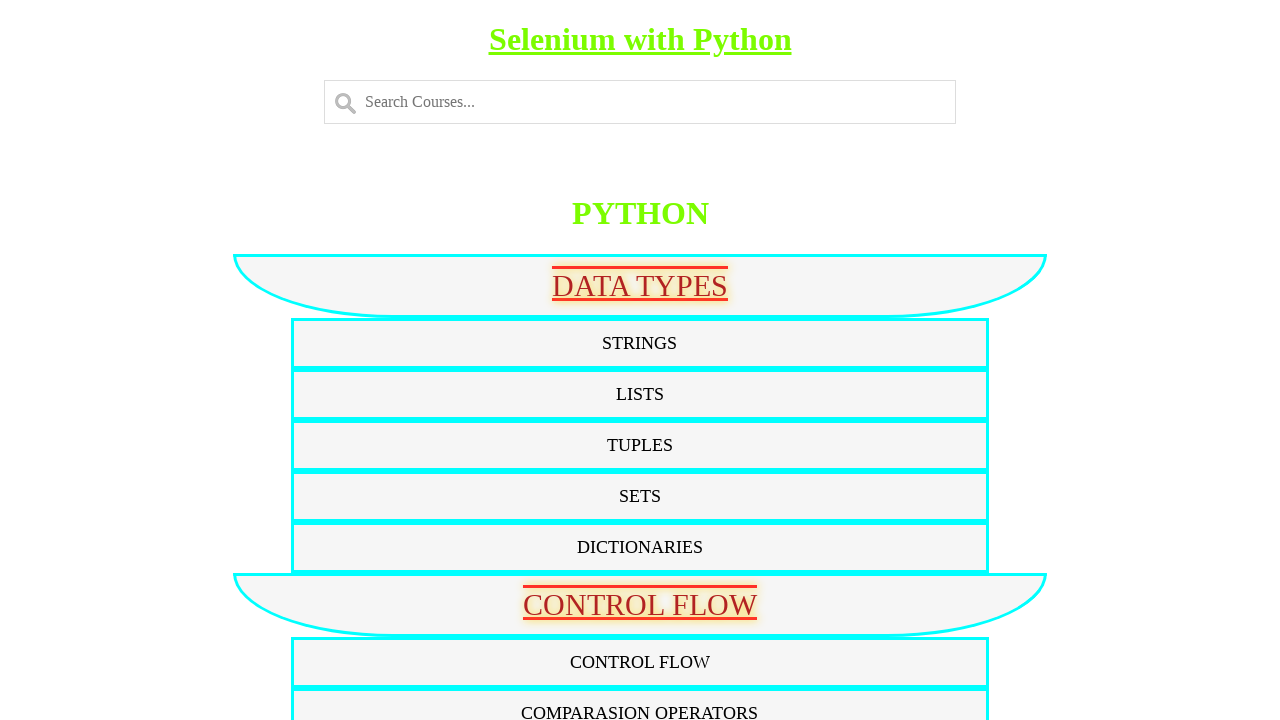

Clicked on the LISTS link element on the search bar page at (640, 394) on xpath=//a[normalize-space()='LISTS']
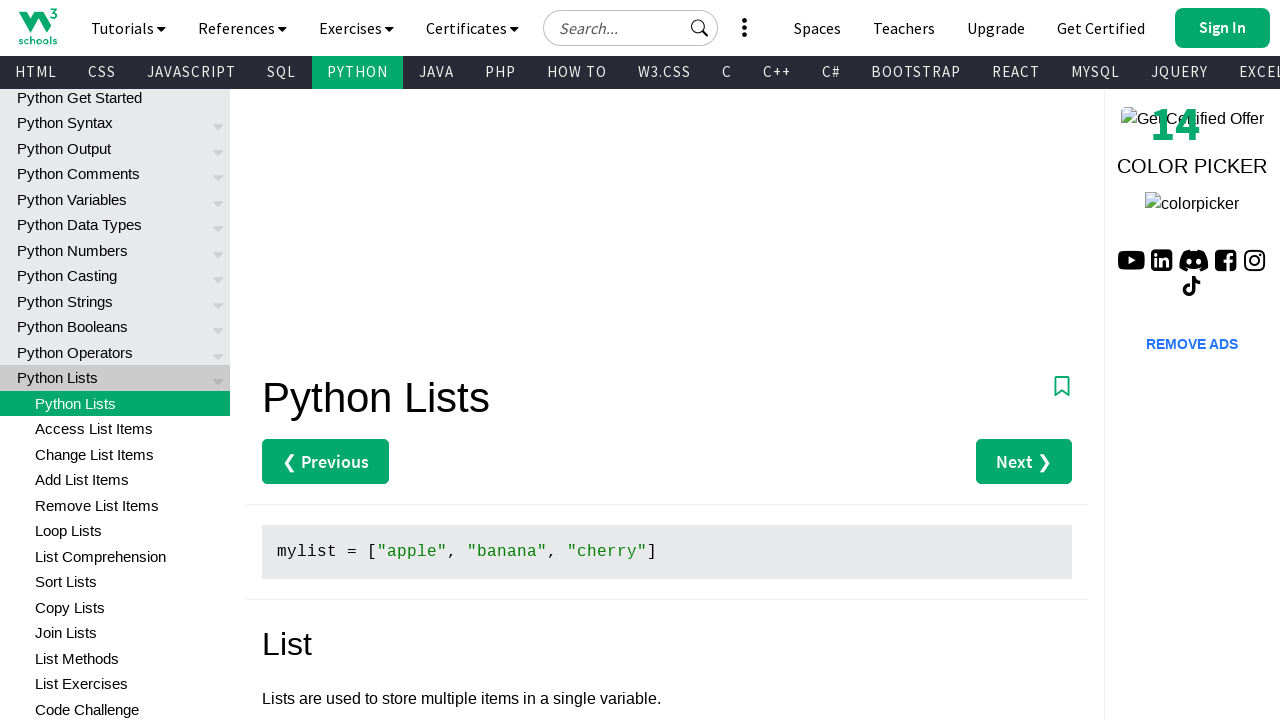

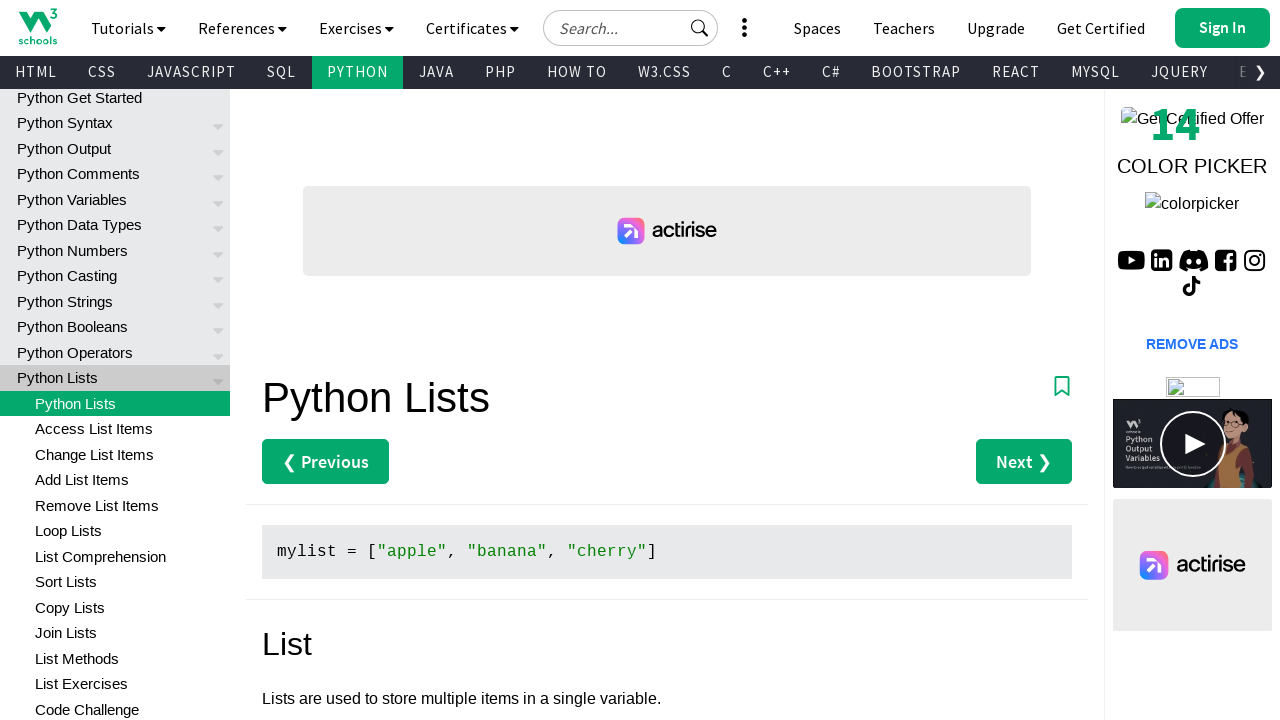